Tests GitHub search with an empty/whitespace query to verify search handles empty input

Starting URL: https://github.com

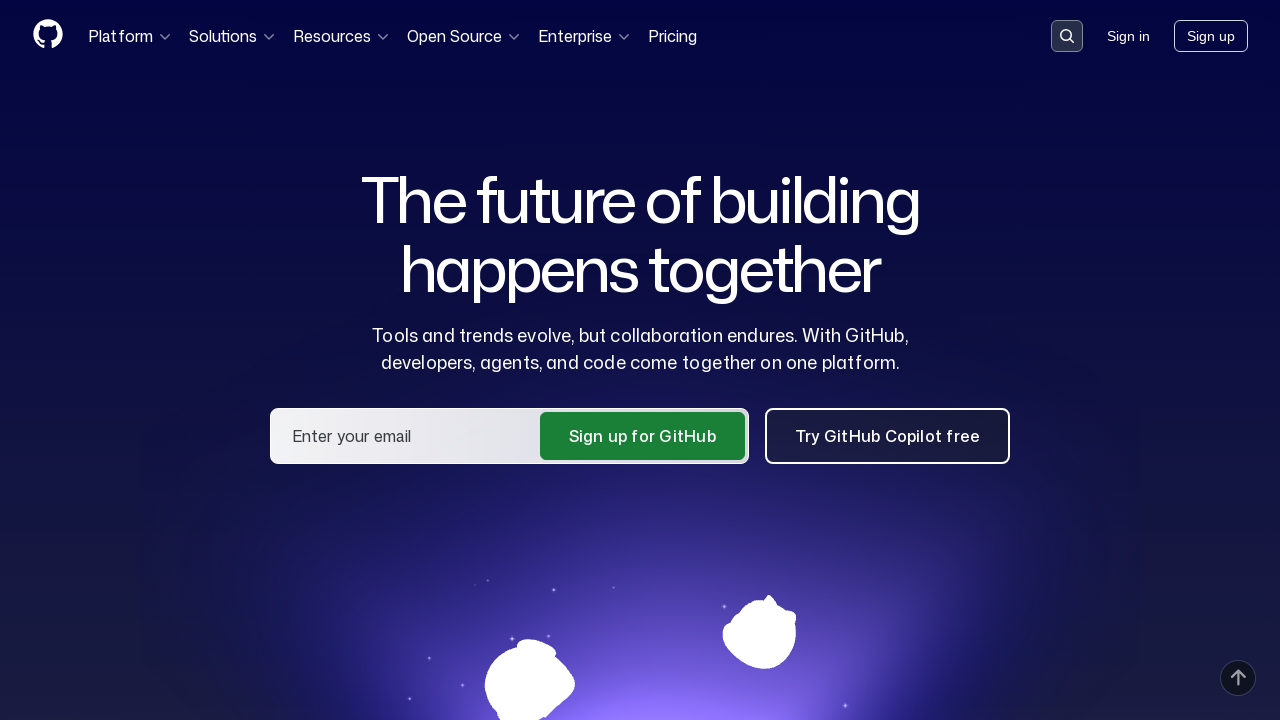

Clicked search button to open search dialog at (1067, 36) on button[data-target='qbsearch-input.inputButton']
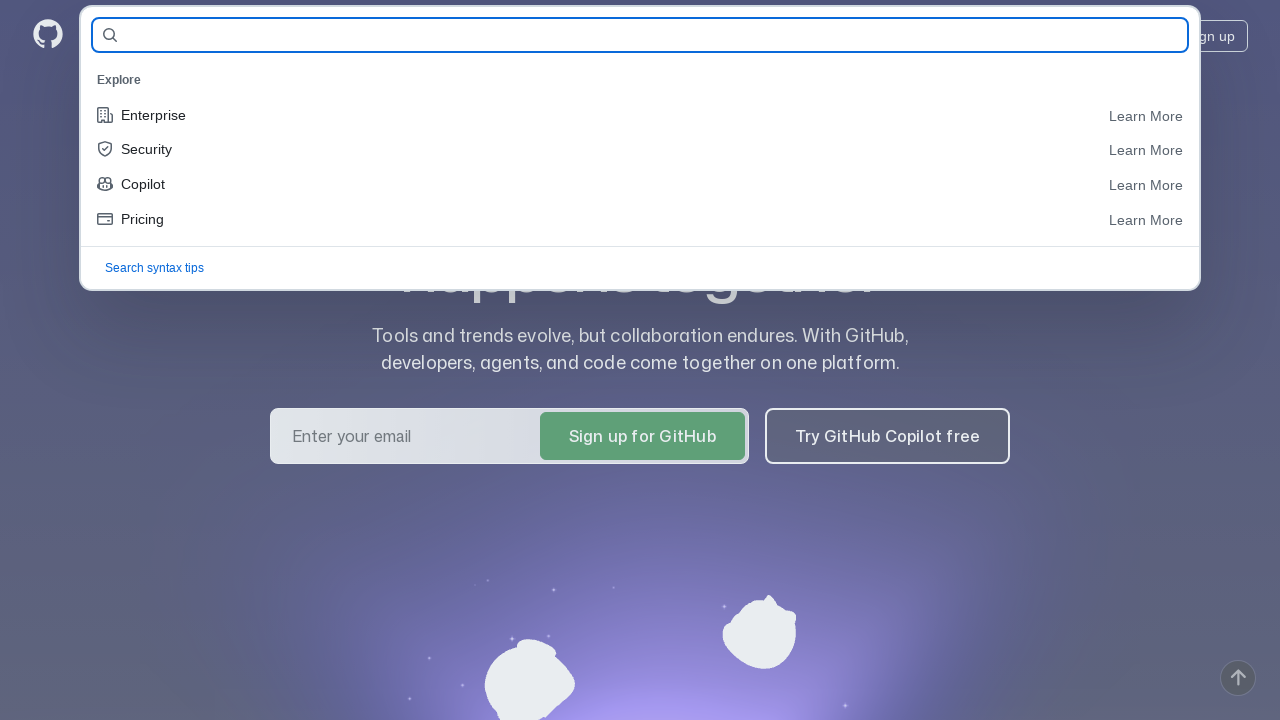

Filled search input with whitespace on #query-builder-test
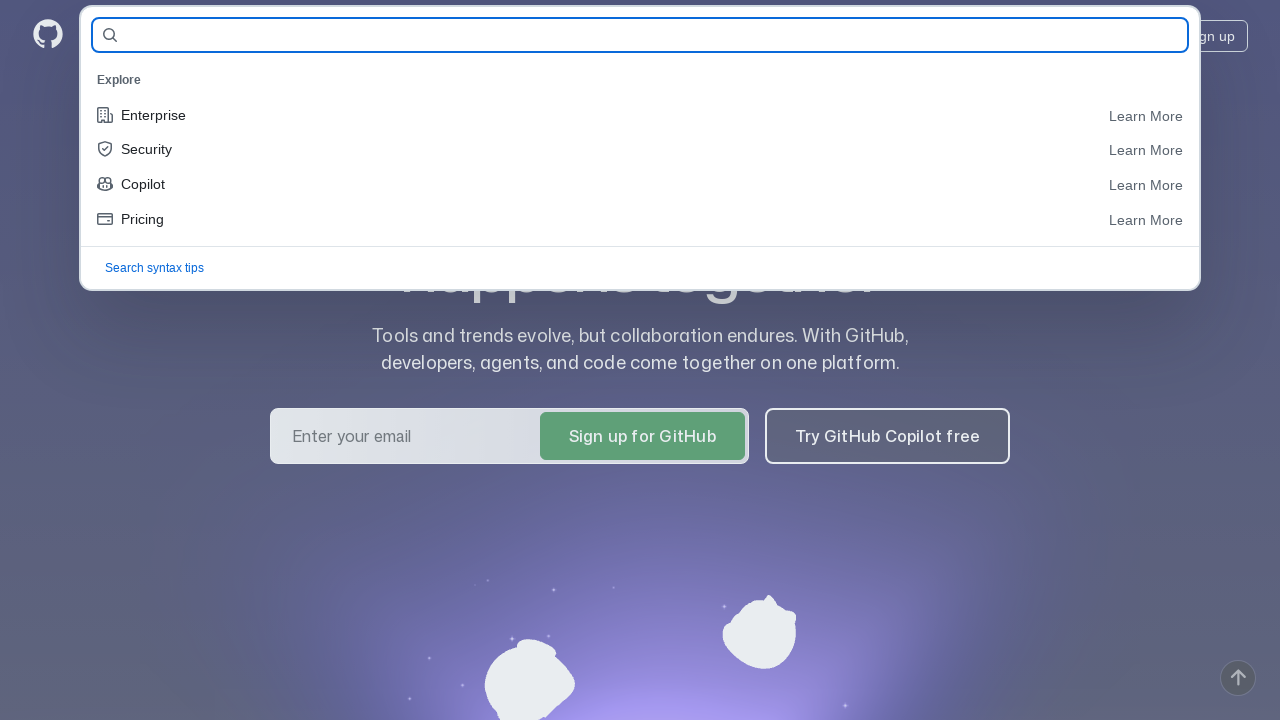

Pressed Enter to submit empty search query on #query-builder-test
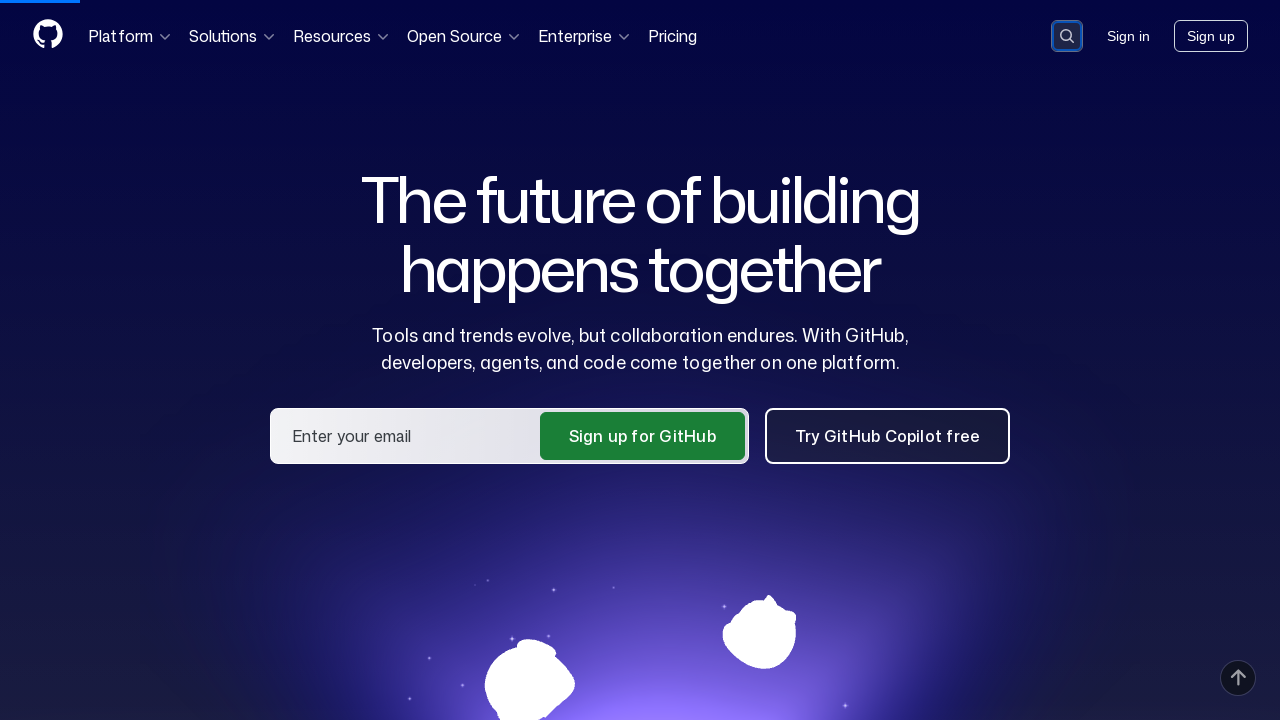

Waited for page to reach network idle state
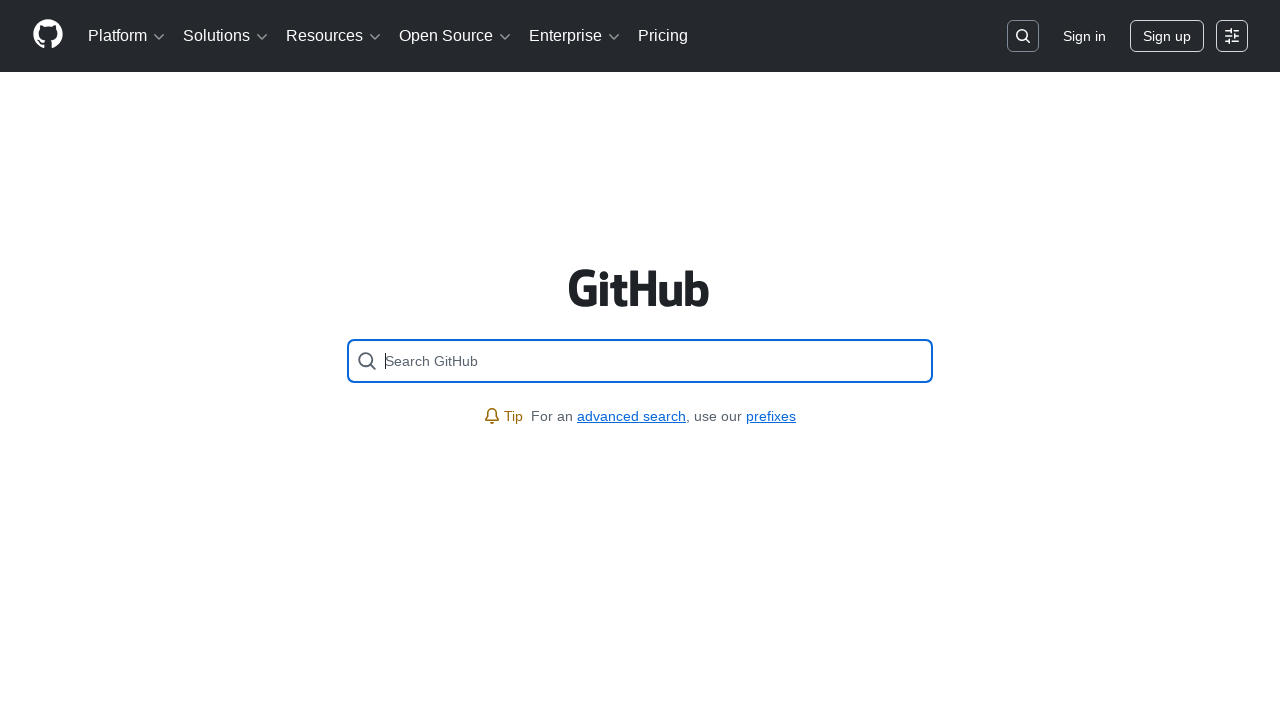

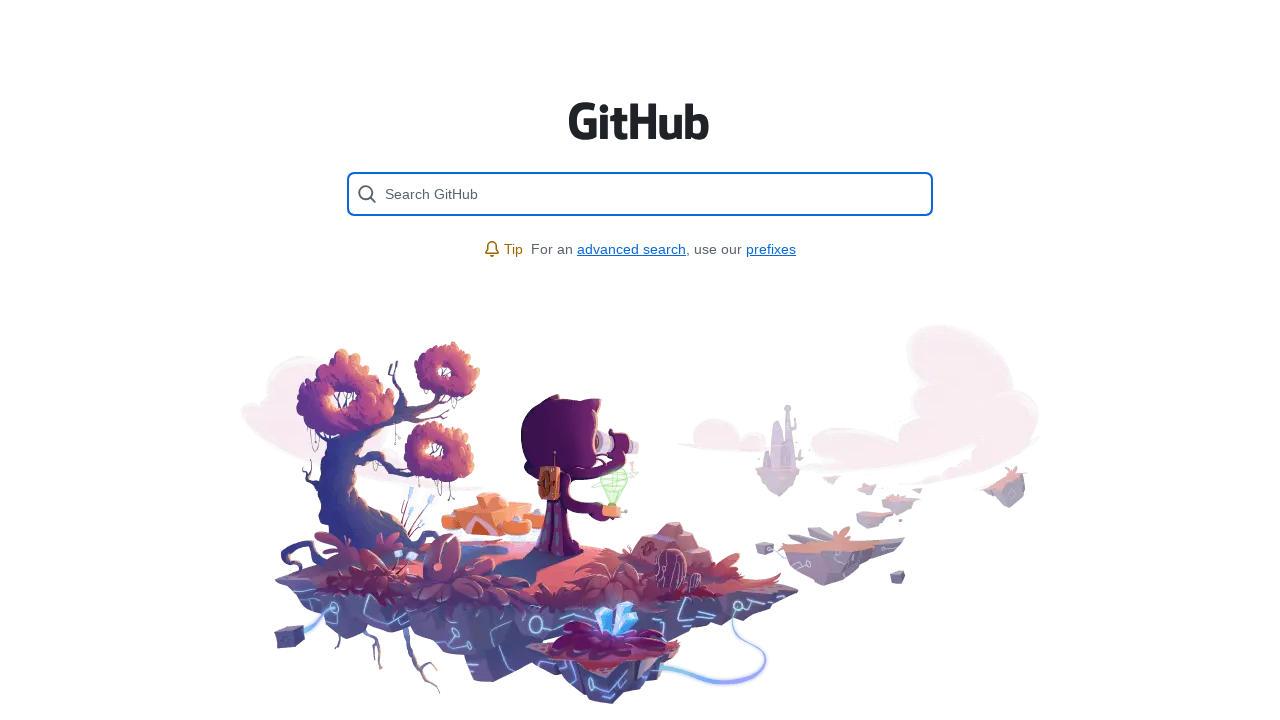